Clicks on the Select Menu link from the Widgets page and verifies navigation

Starting URL: https://demoqa.com/widgets

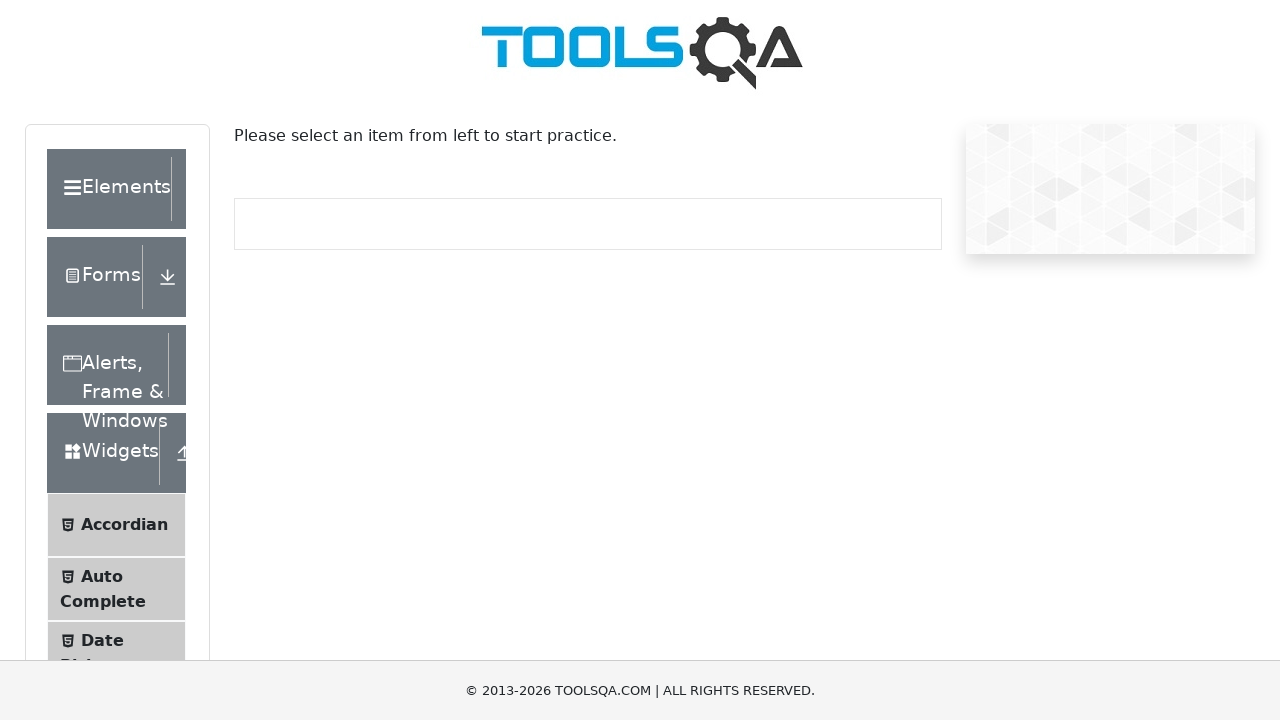

Clicked on Select Menu link from Widgets page at (109, 374) on text=Select Menu
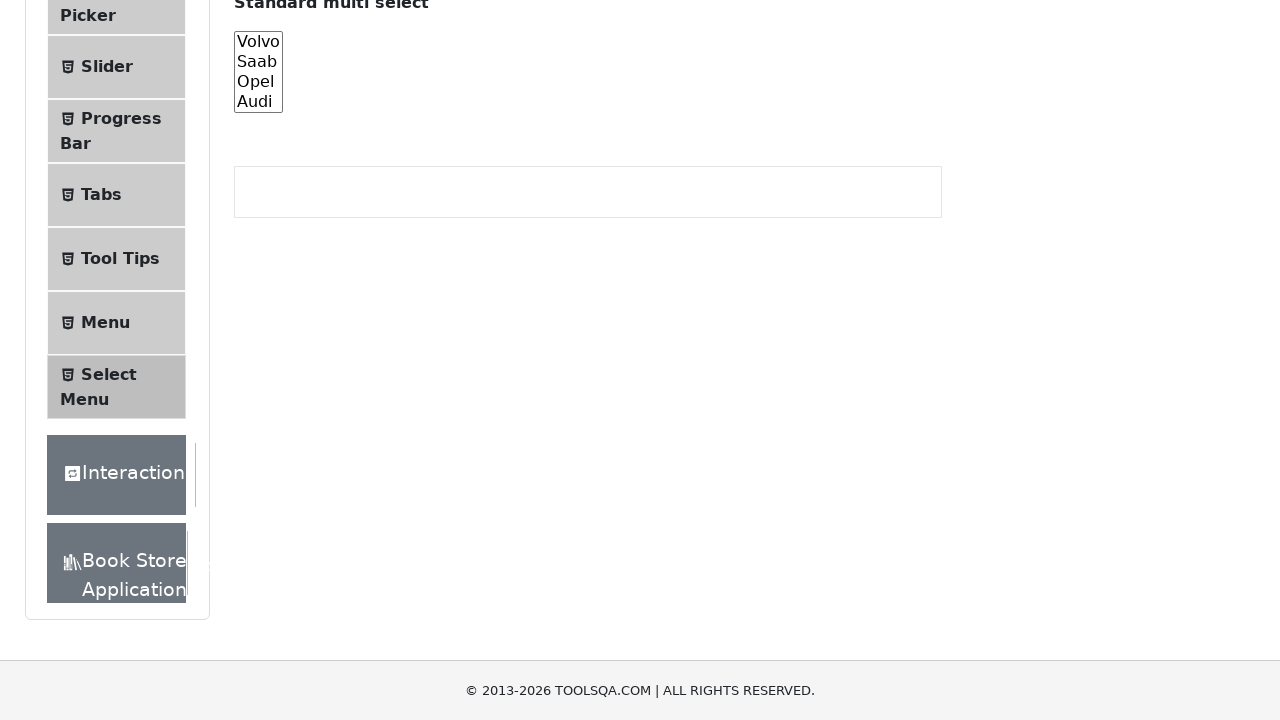

Verified navigation to Select Menu page
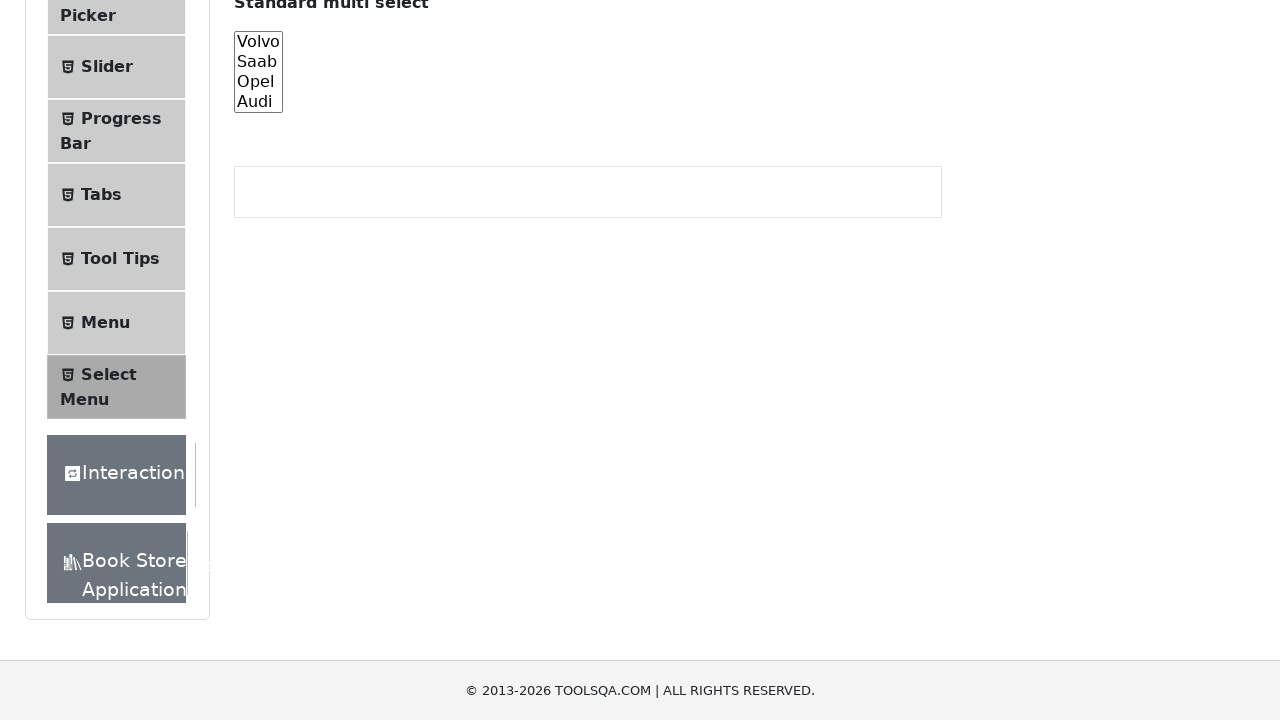

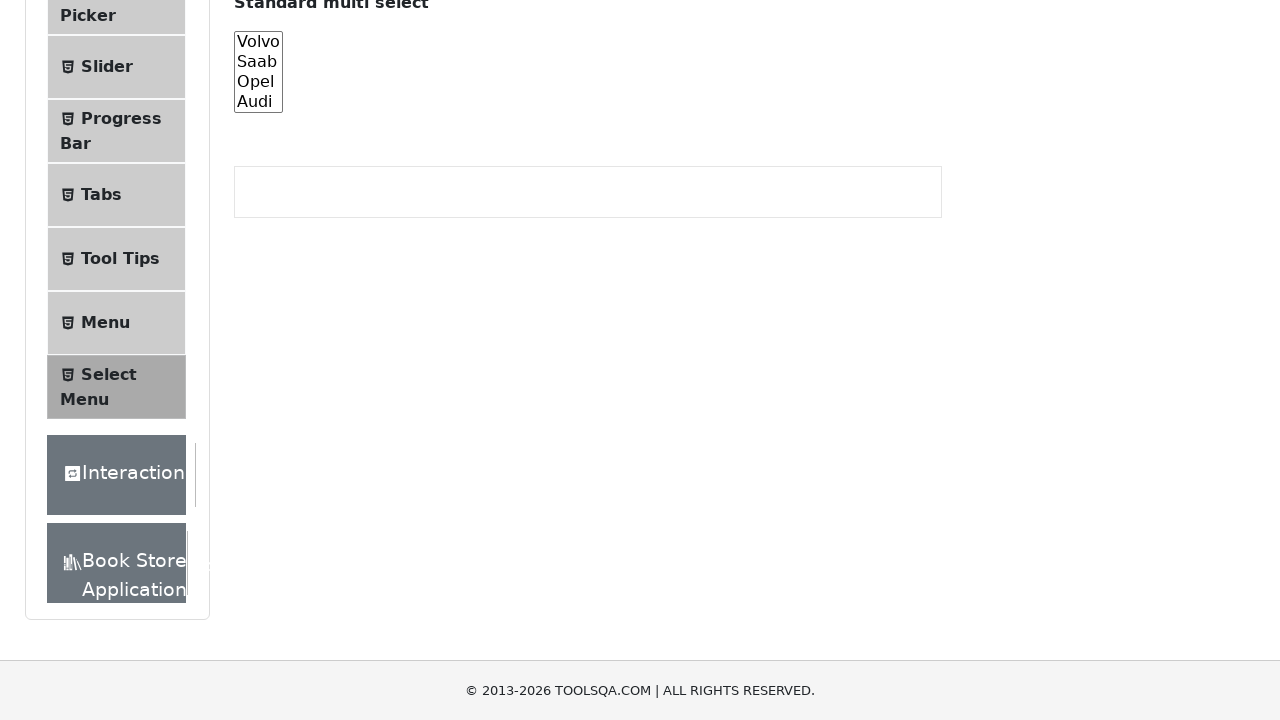